Tests filling a date in a datepicker input field

Starting URL: https://testautomationpractice.blogspot.com/

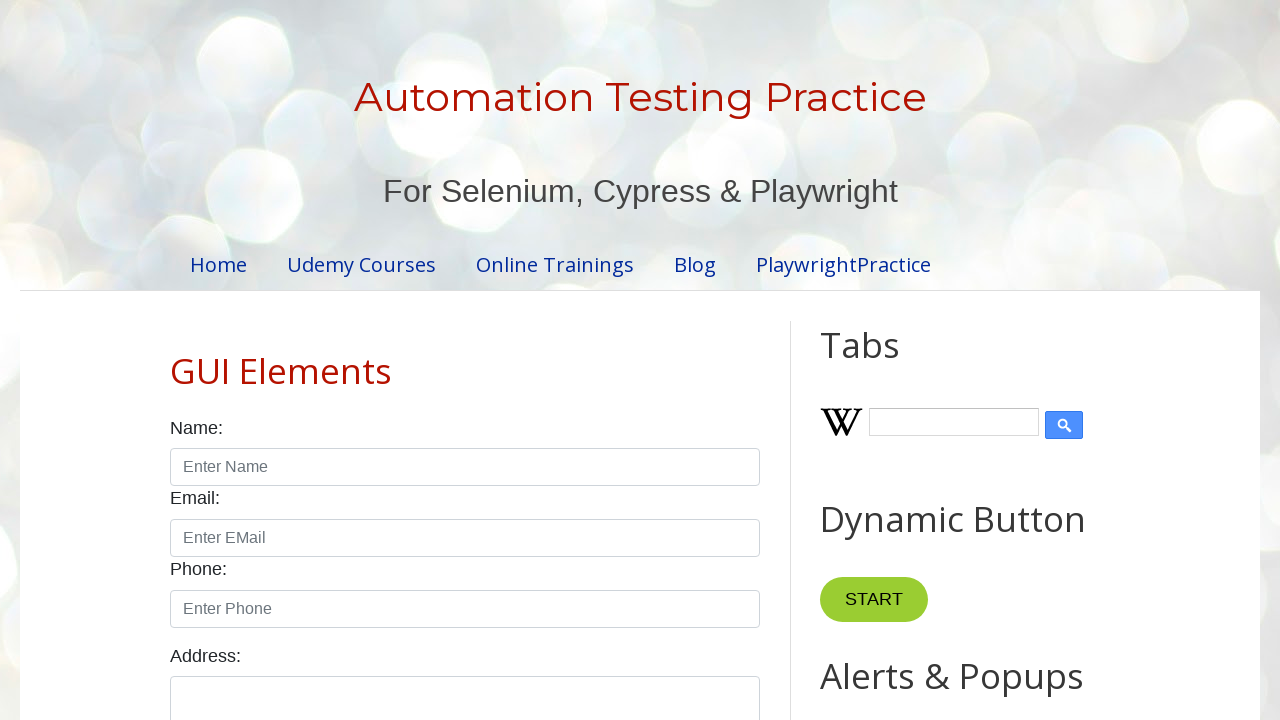

Clicked on datepicker input field at (515, 360) on xpath=//input[@id="datepicker"]
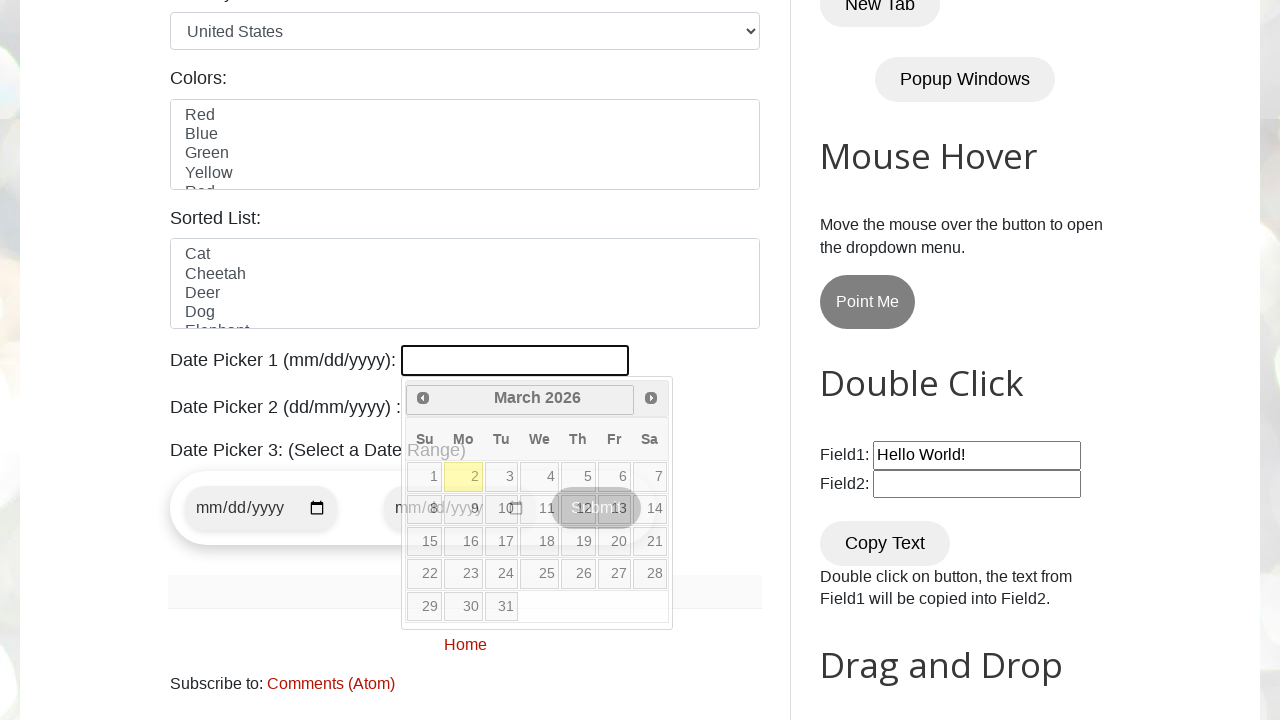

Filled datepicker with date value '04/08/1999' on xpath=//input[@id="datepicker"]
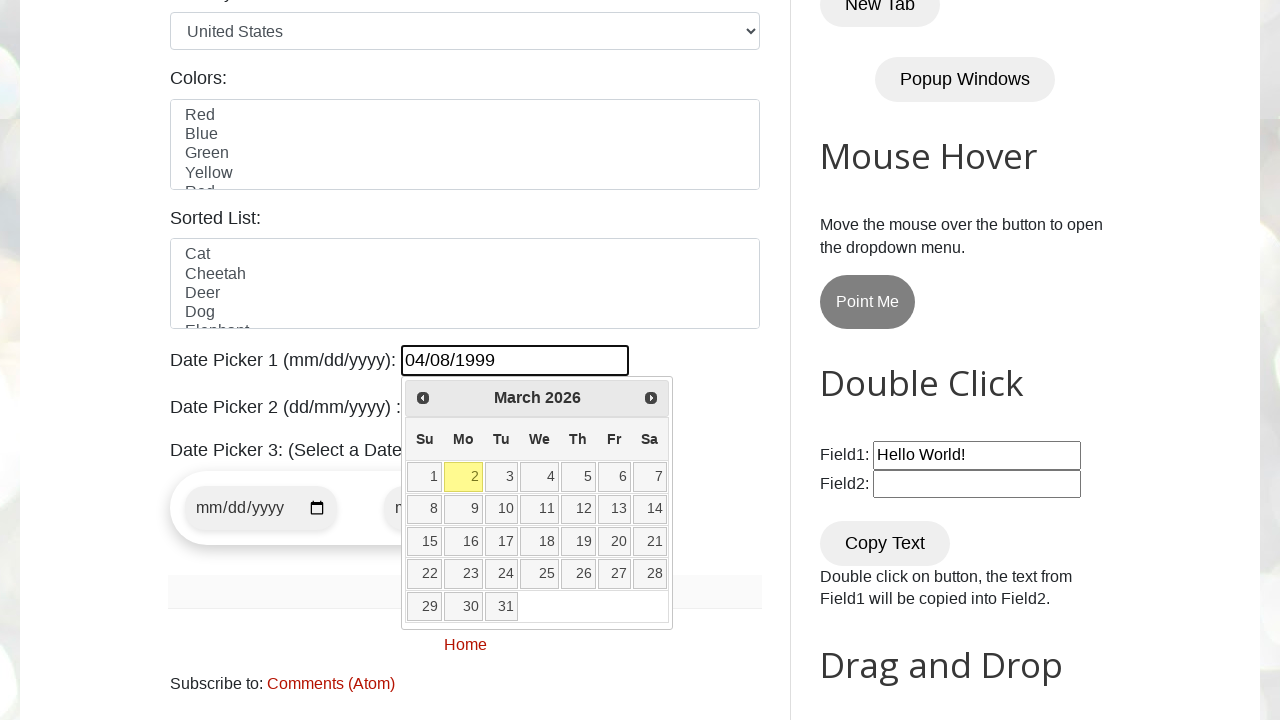

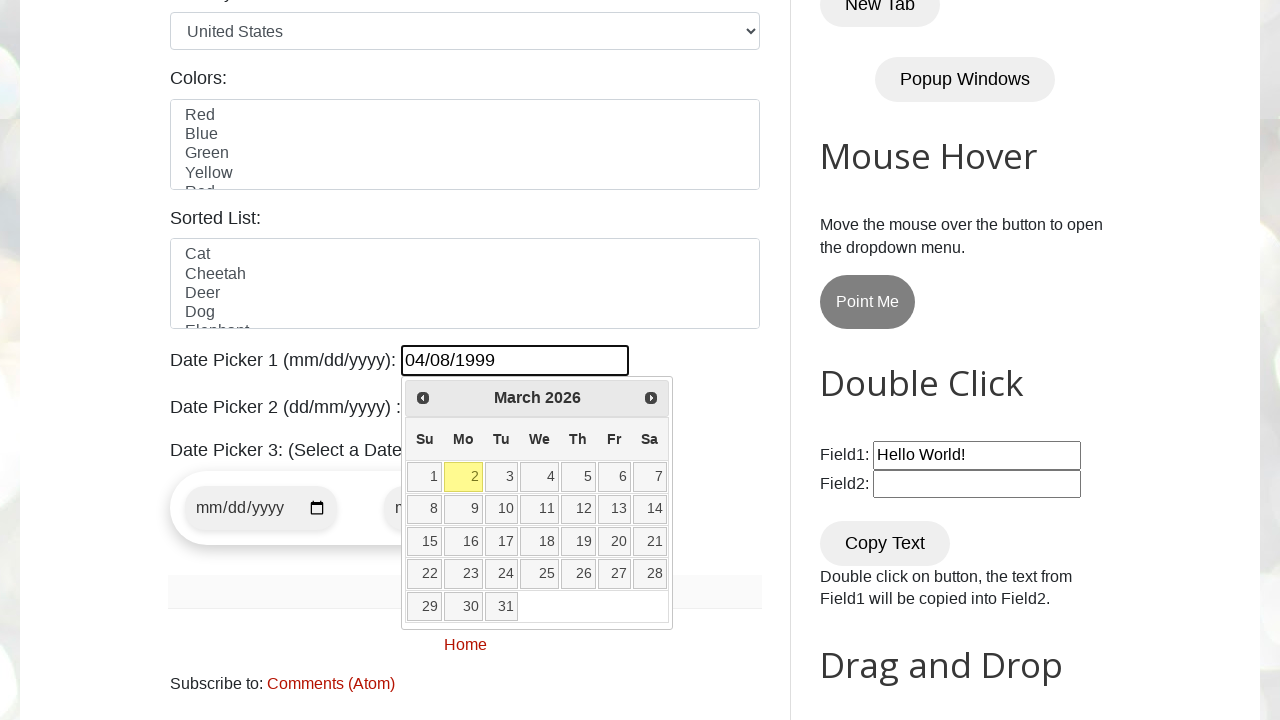